Opens Flipkart website to verify that the webpage displays correctly

Starting URL: https://www.flipkart.com/

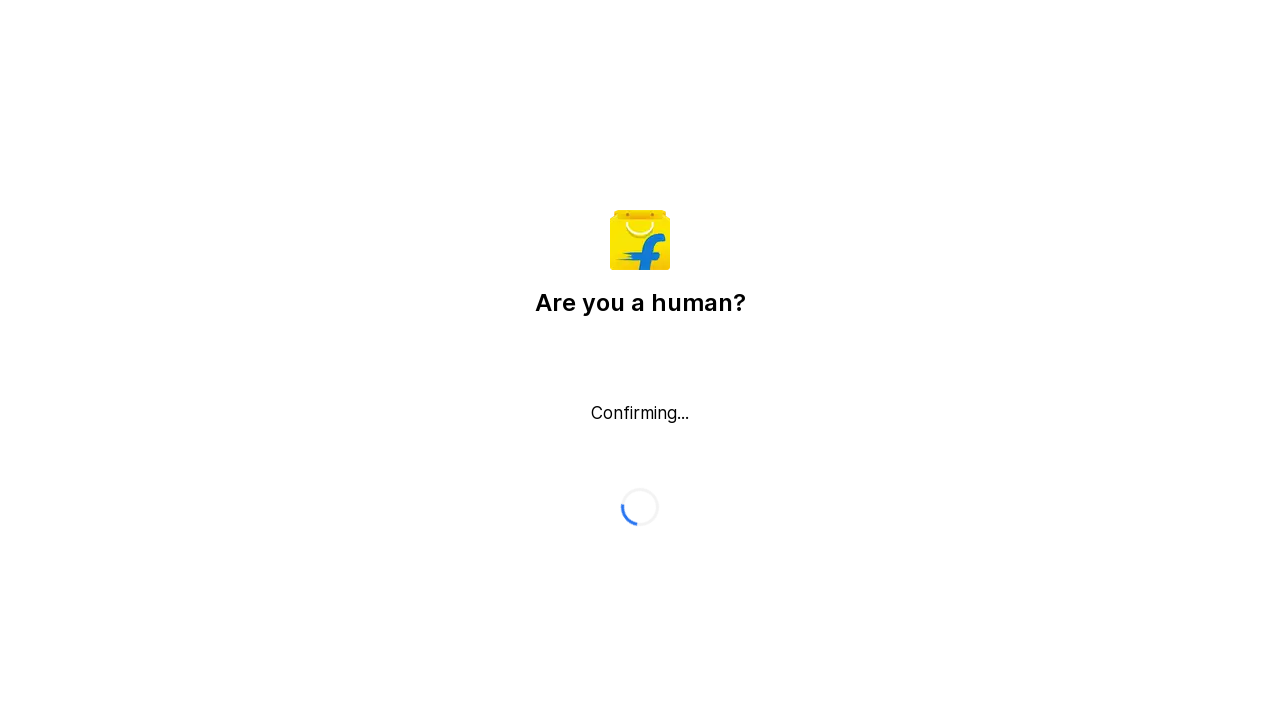

Waited for page to load with networkidle state
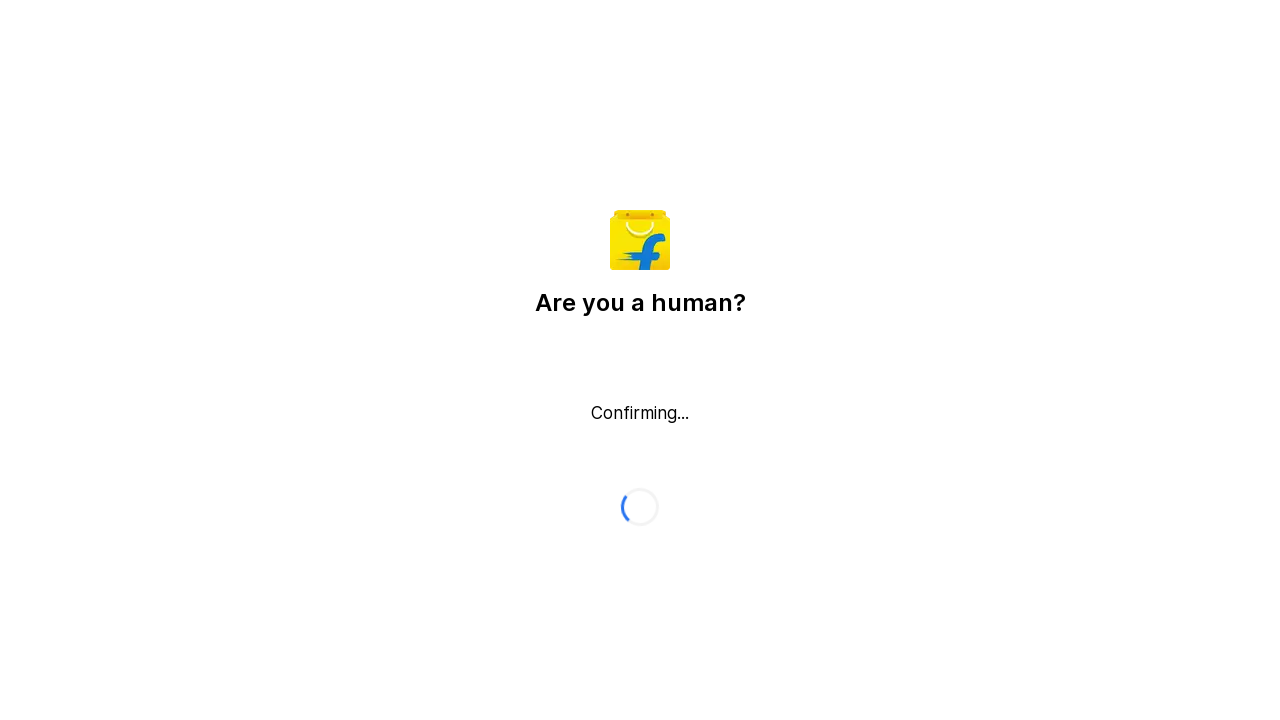

No login modal appeared, continuing with main page
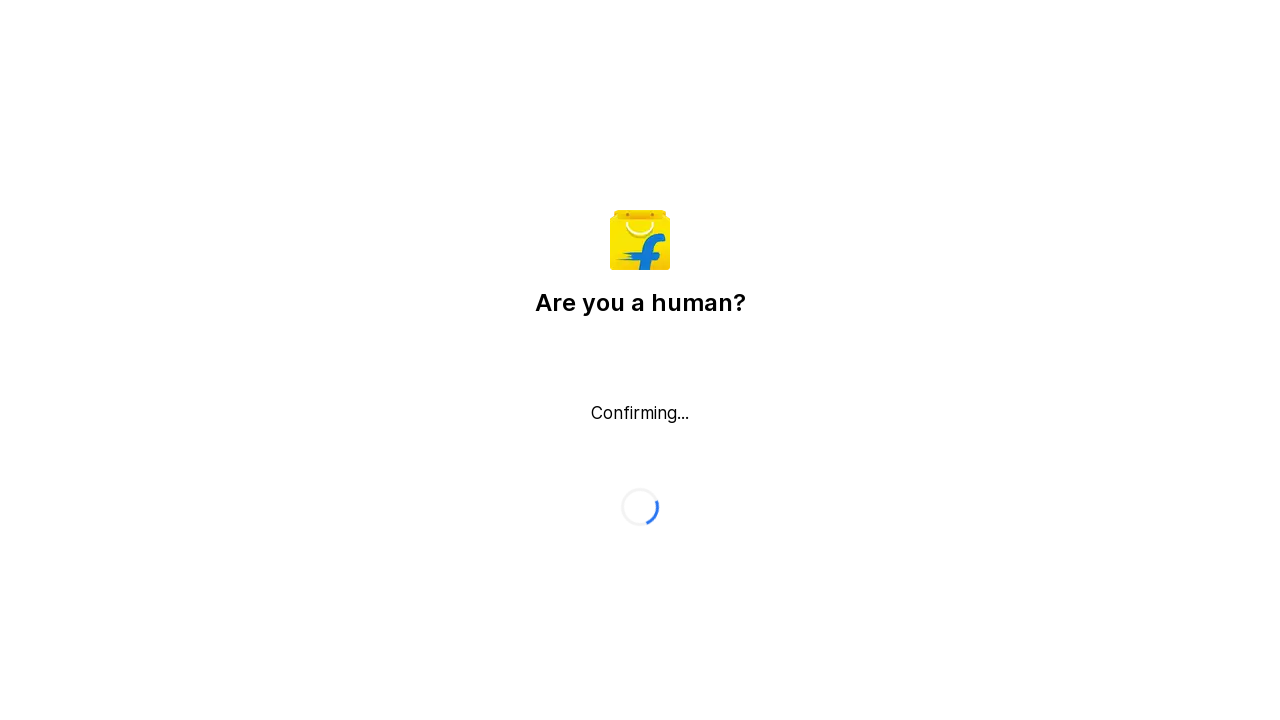

Additional wait time to ensure page is fully loaded
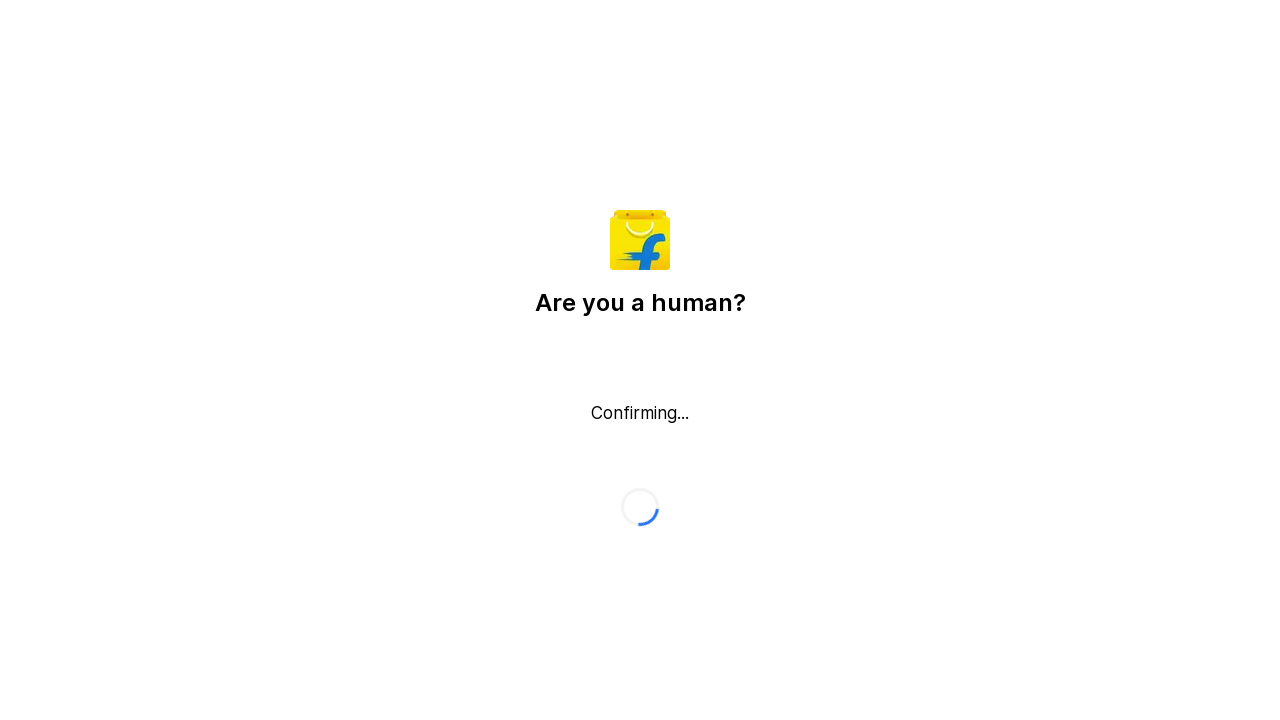

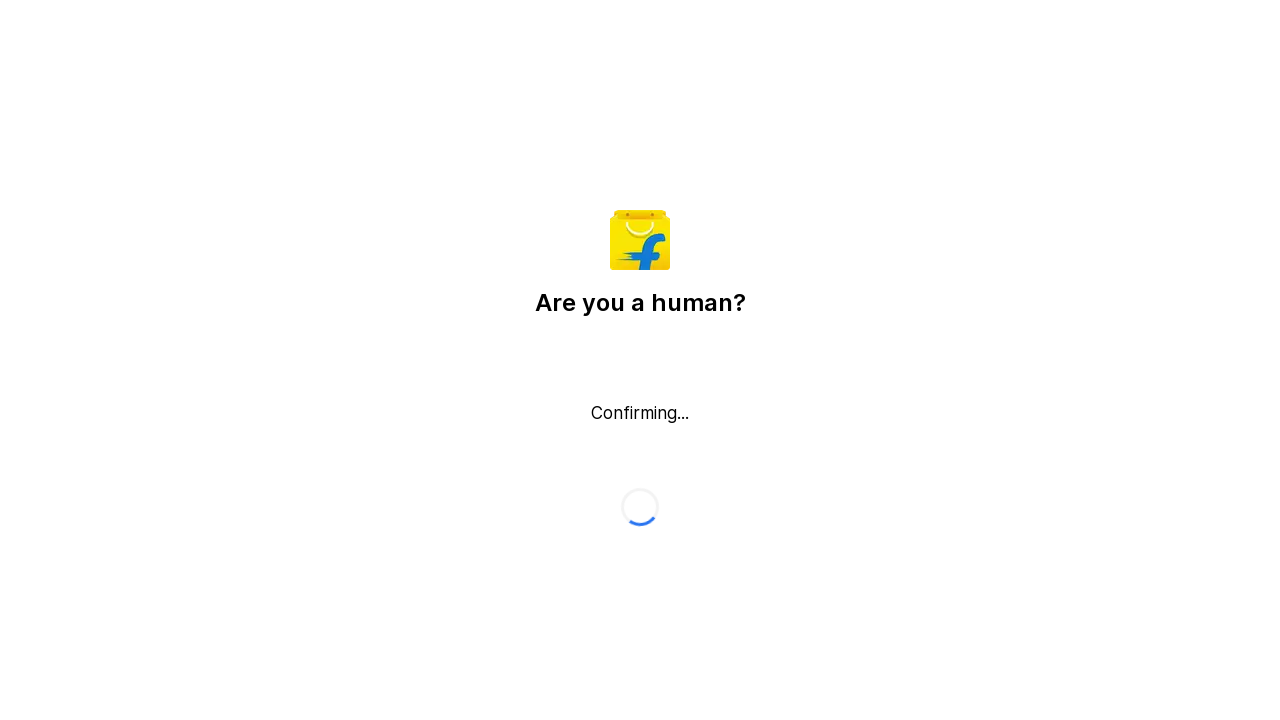